Tests drag and drop functionality by dragging column A to column B and verifying the headers swap positions.

Starting URL: https://the-internet.herokuapp.com/drag_and_drop

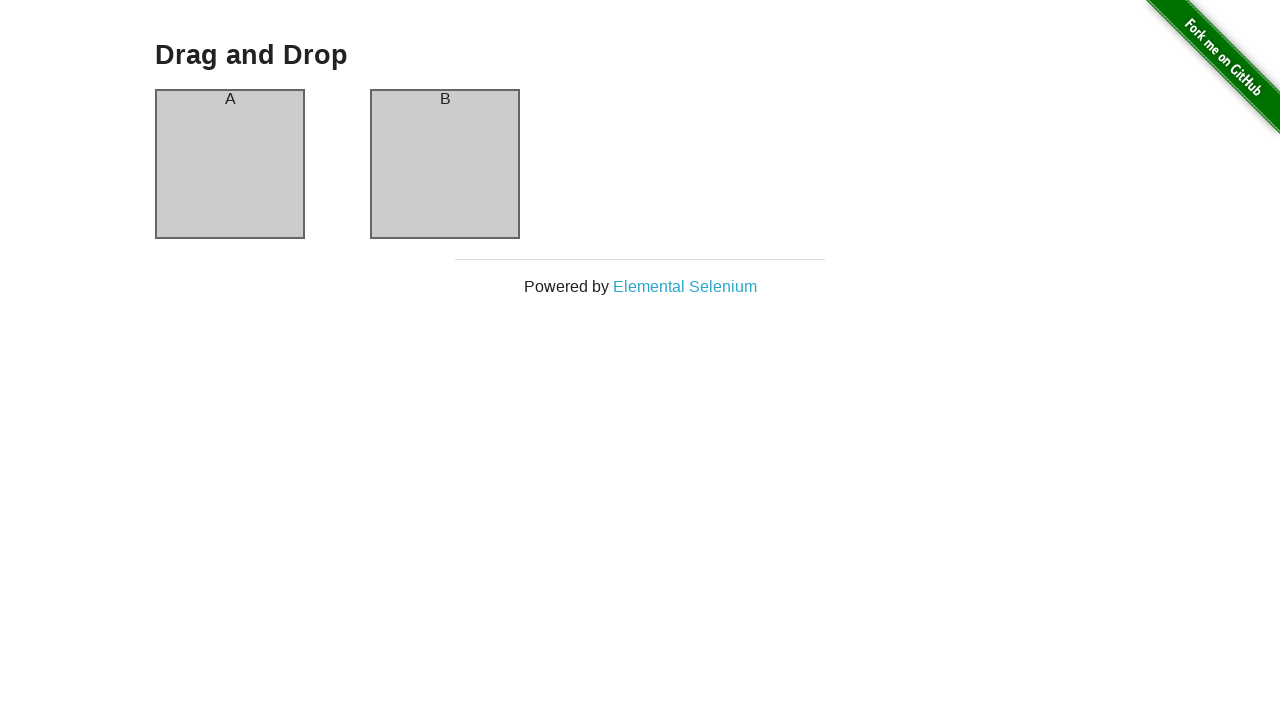

Waited for column A to load
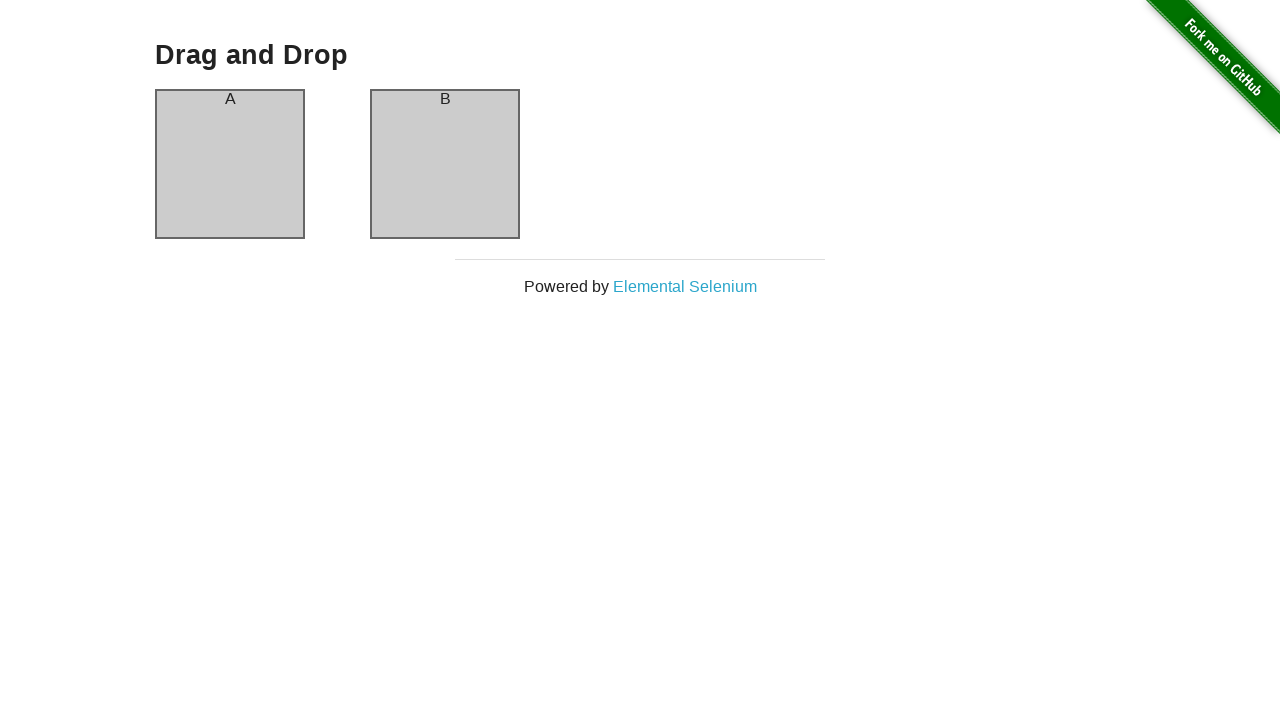

Waited for column B to load
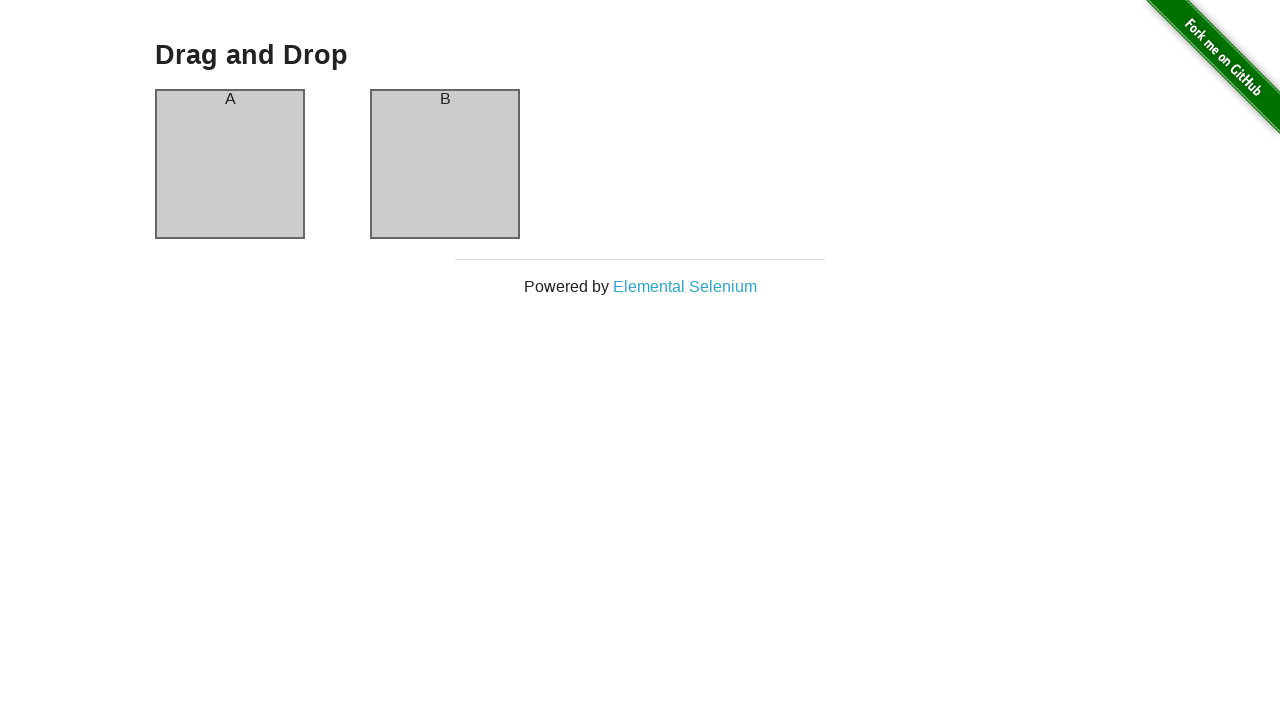

Located column A element
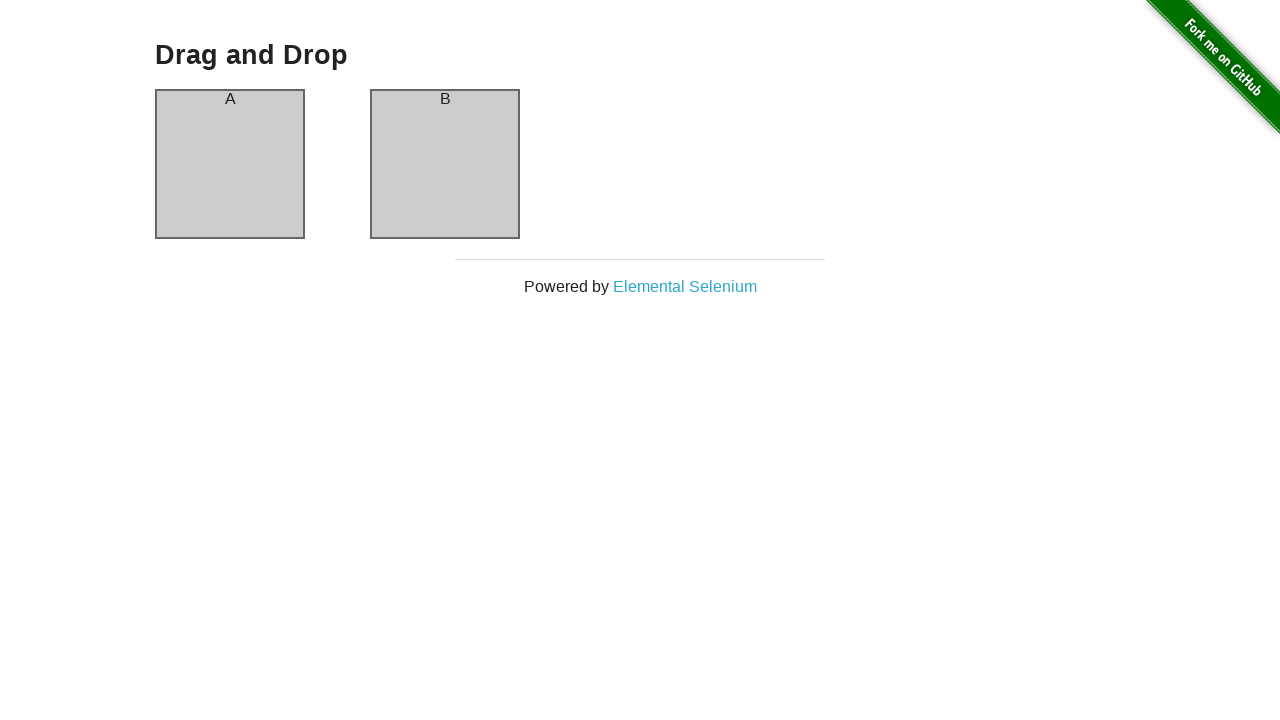

Verified column A header is 'A' before drag
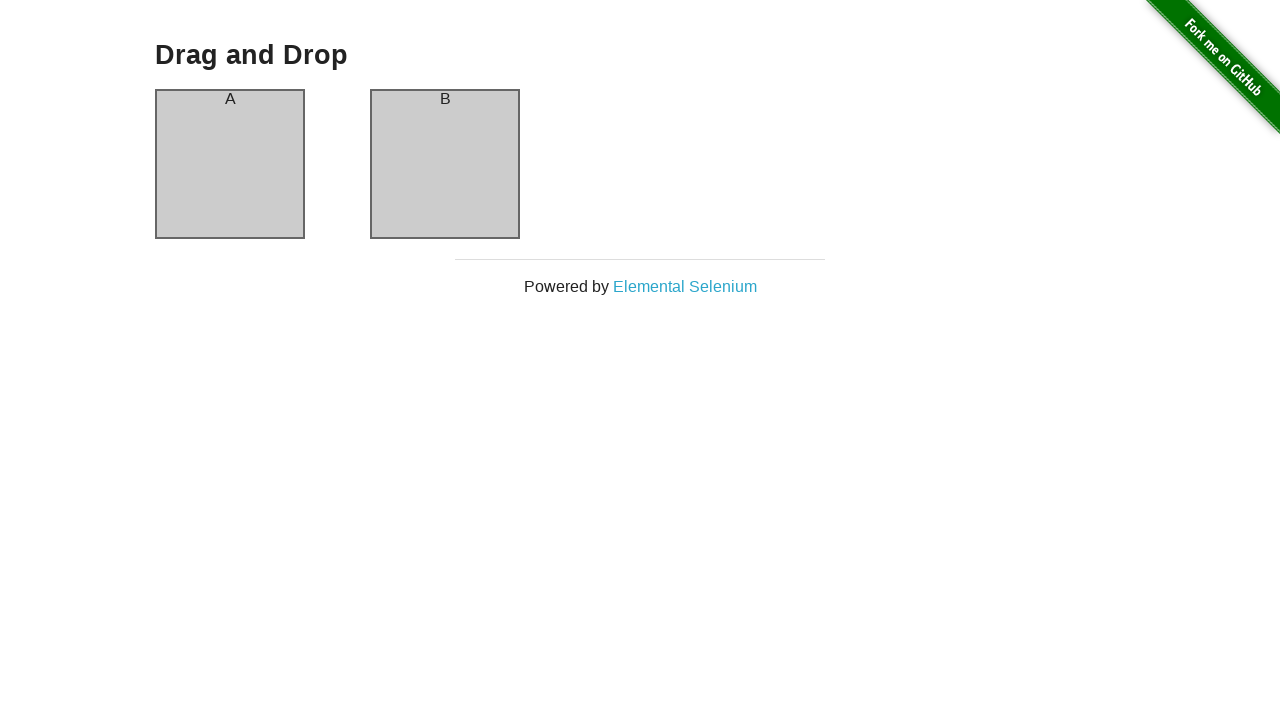

Located column B element
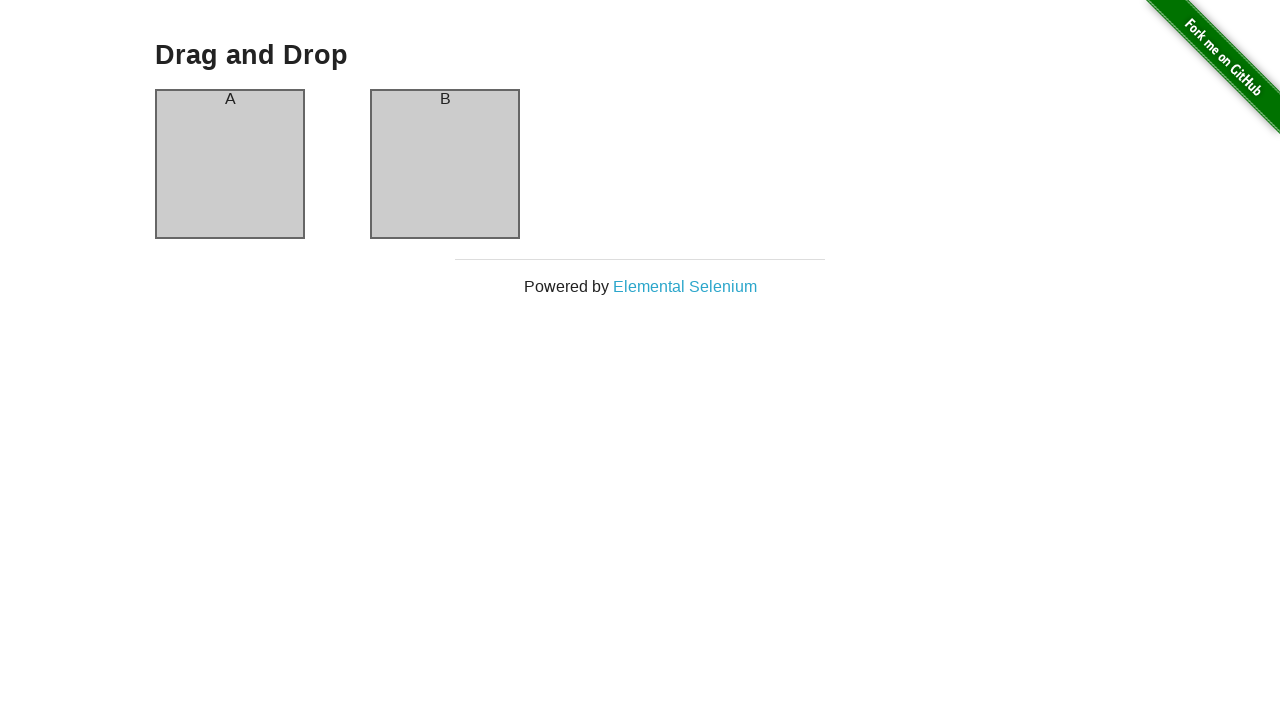

Dragged column A to column B at (445, 164)
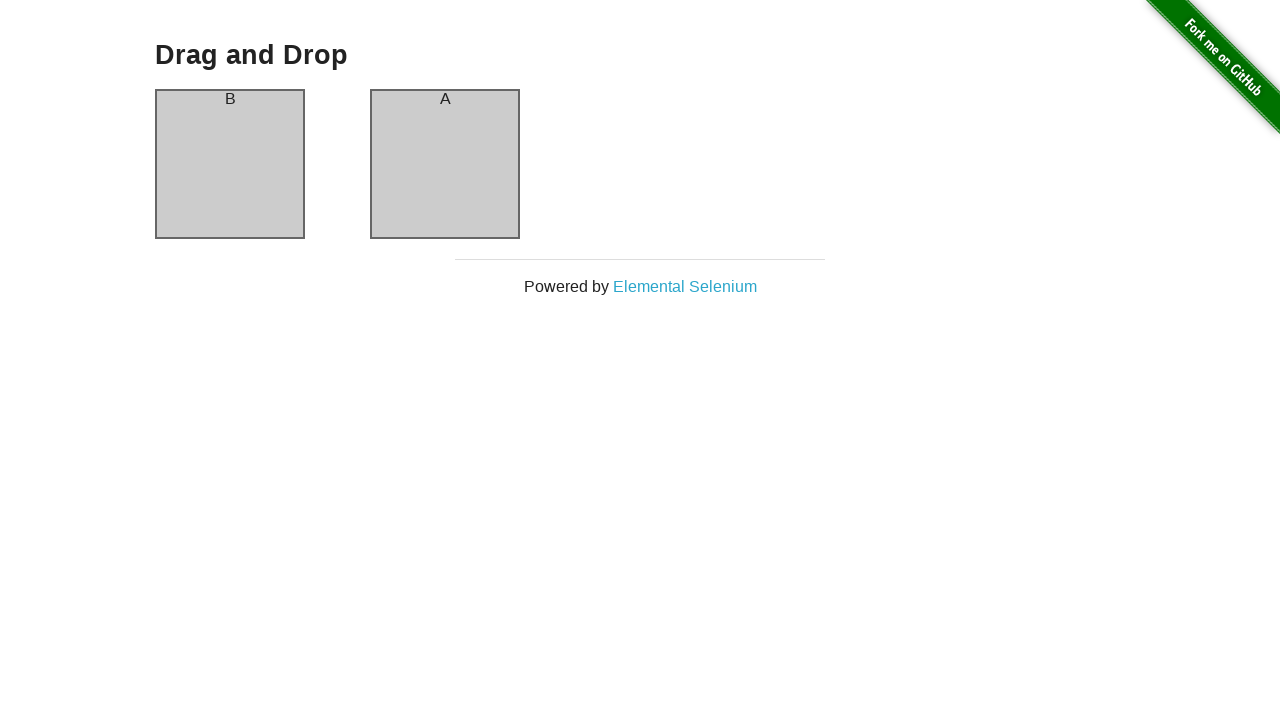

Waited 500ms for drag and drop animation to complete
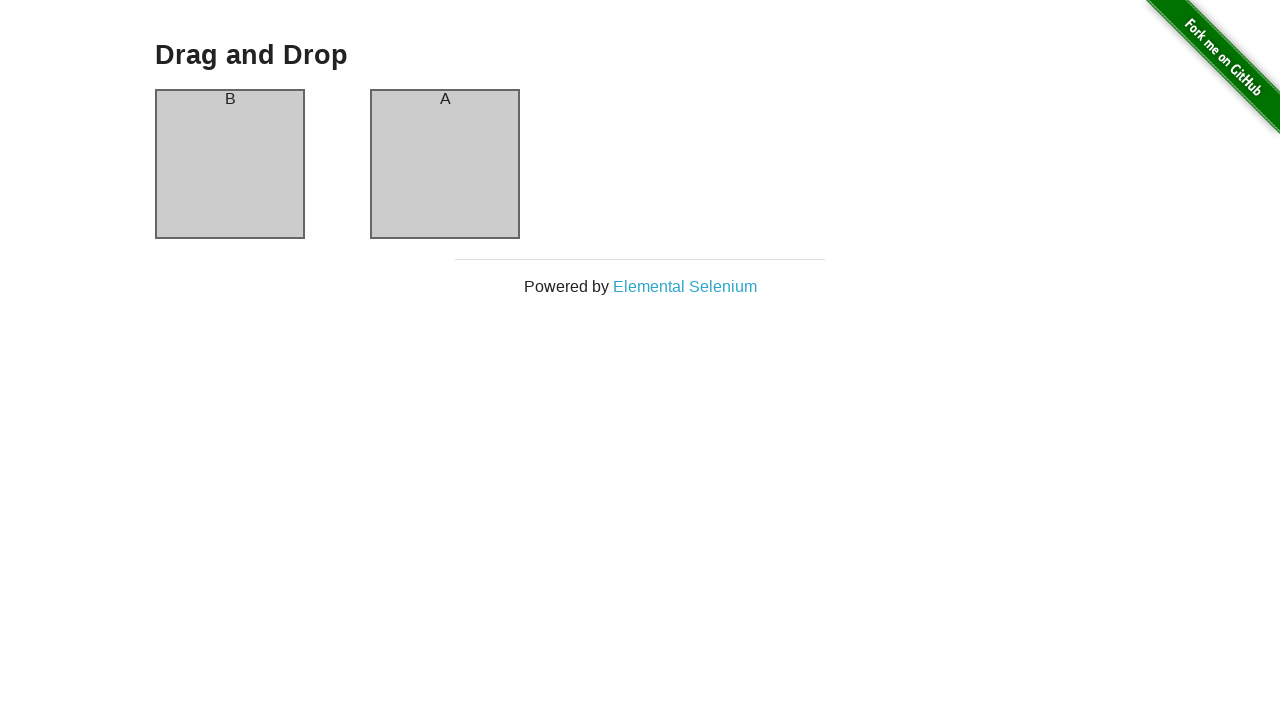

Verified column headers swapped successfully - column A header is now 'B'
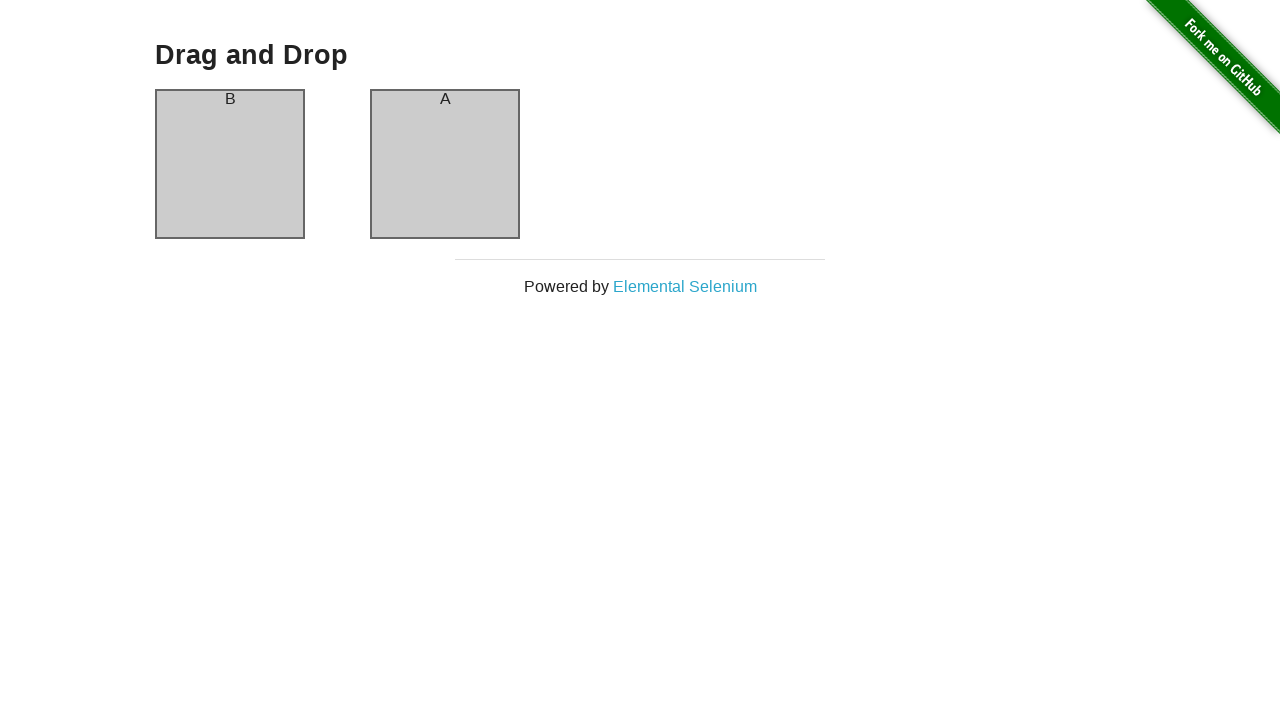

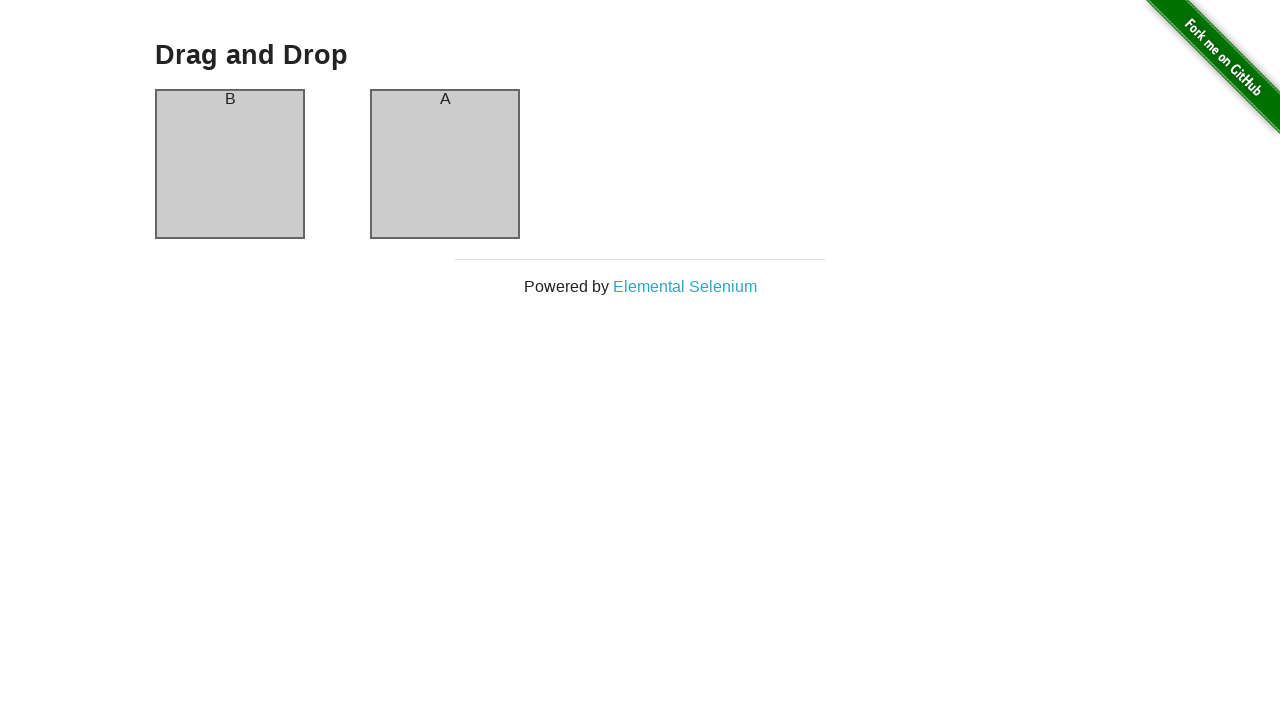